Tests adding jQuery Growl notifications to a webpage by injecting jQuery and jQuery Growl scripts, then displaying a notification message on the page.

Starting URL: http://the-internet.herokuapp.com

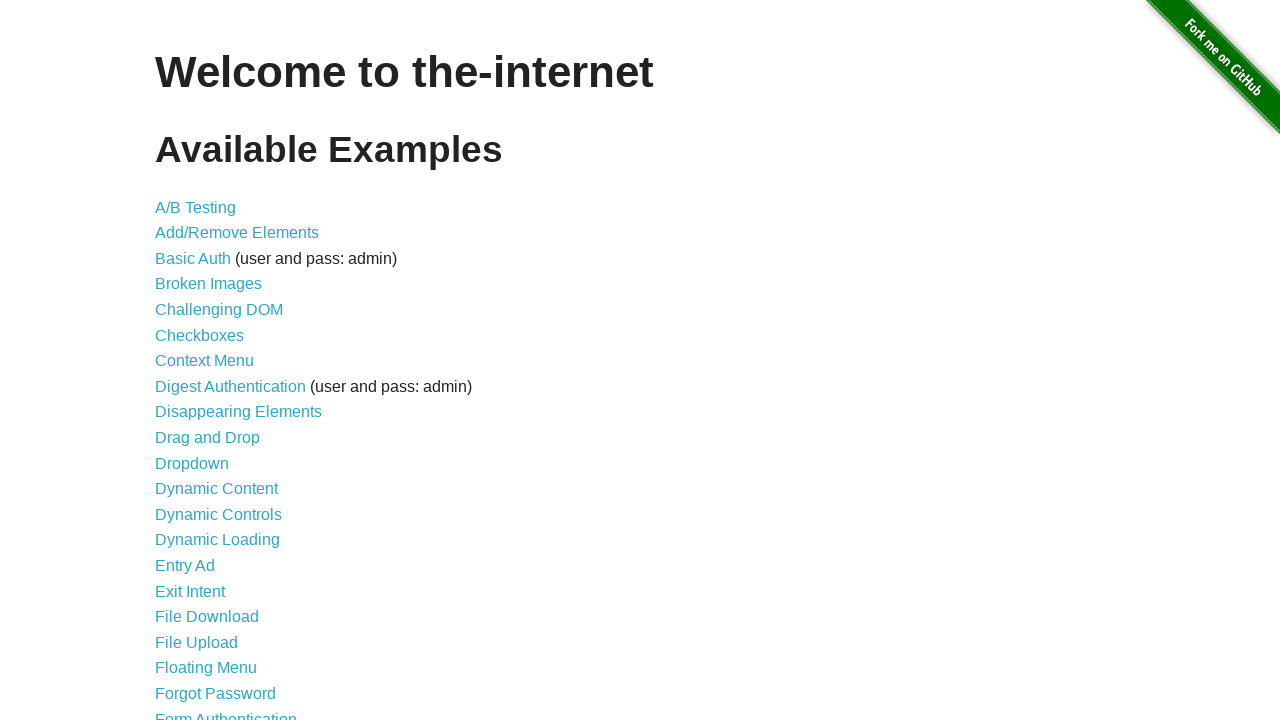

Injected jQuery script if not already present on page
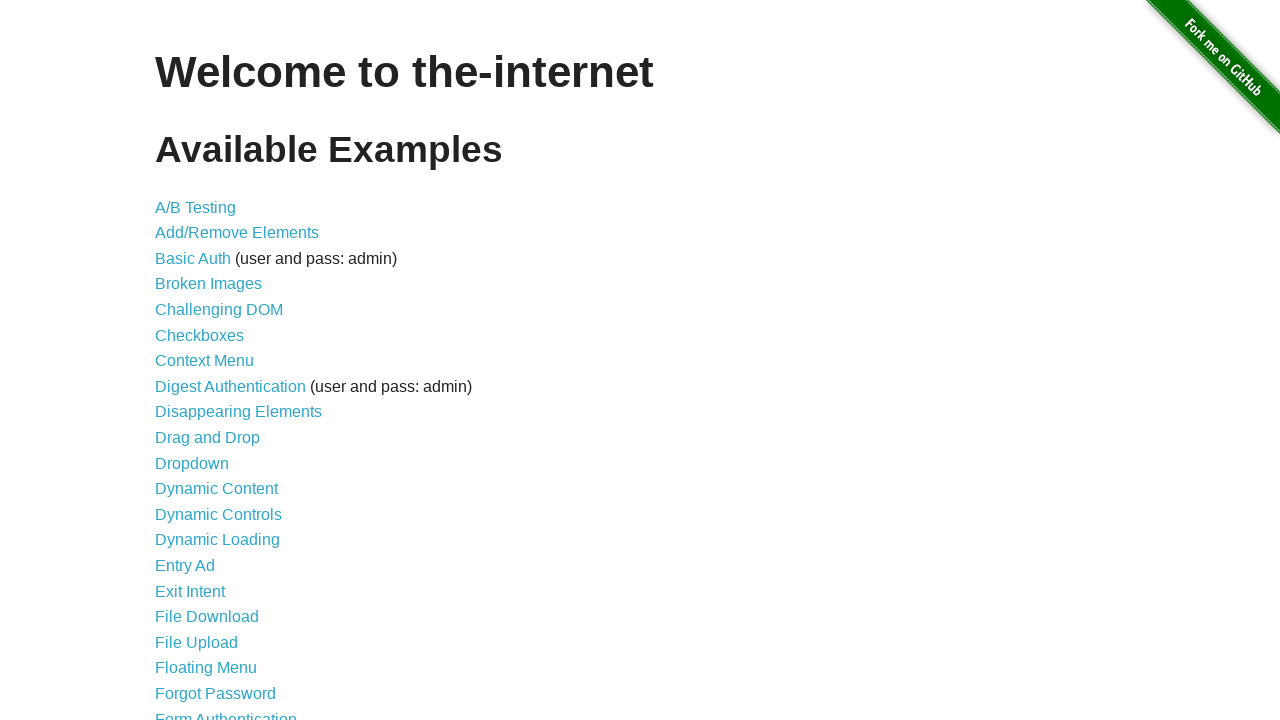

jQuery library loaded successfully
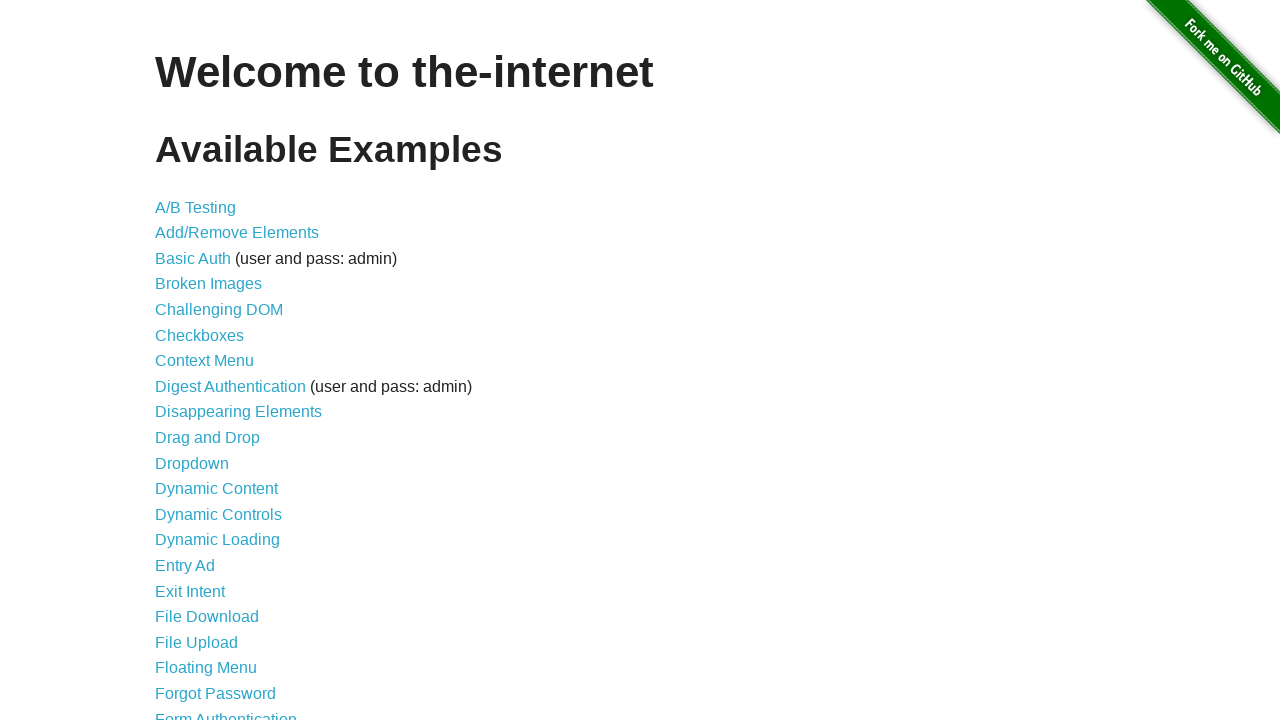

Injected jQuery Growl script
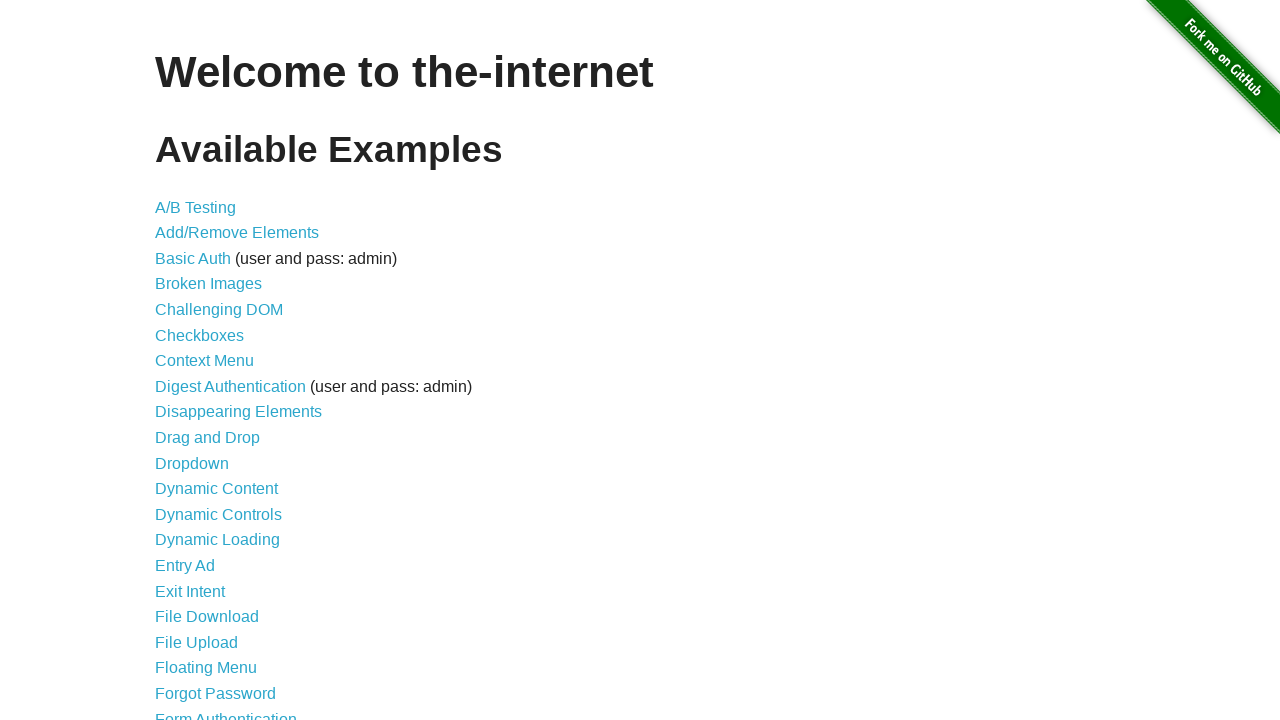

Injected jQuery Growl CSS stylesheet
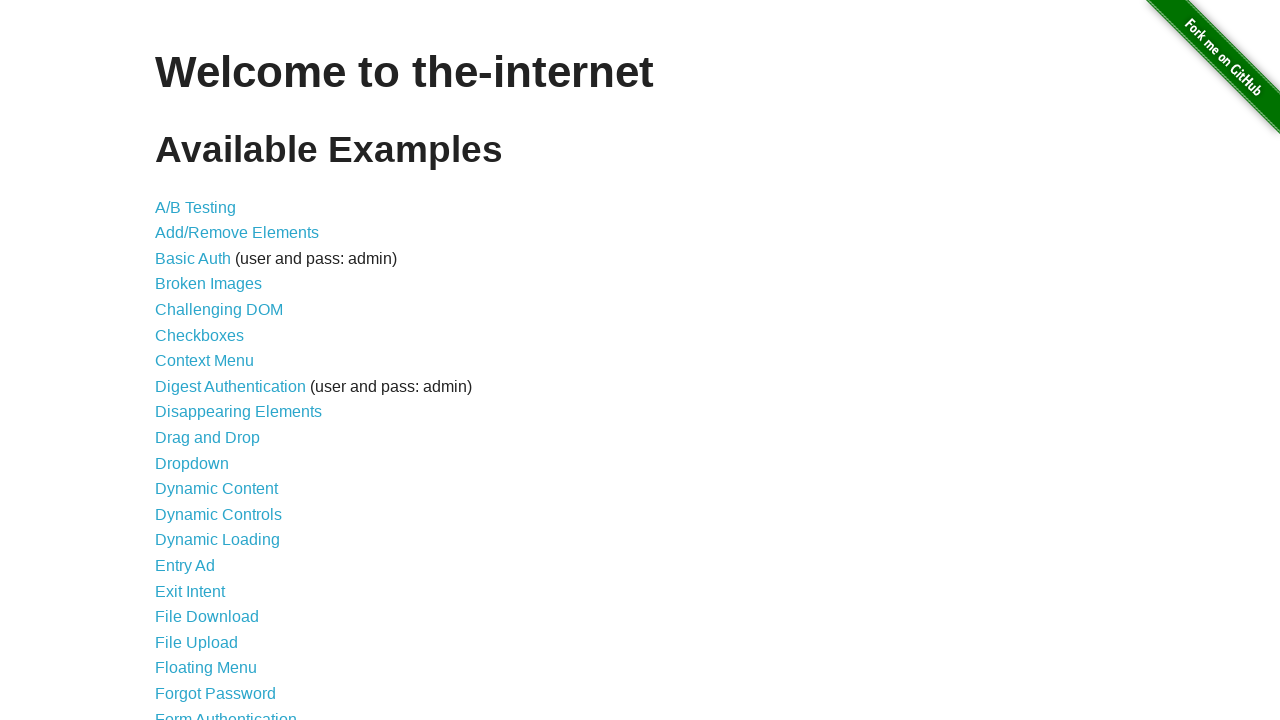

jQuery Growl library loaded and available
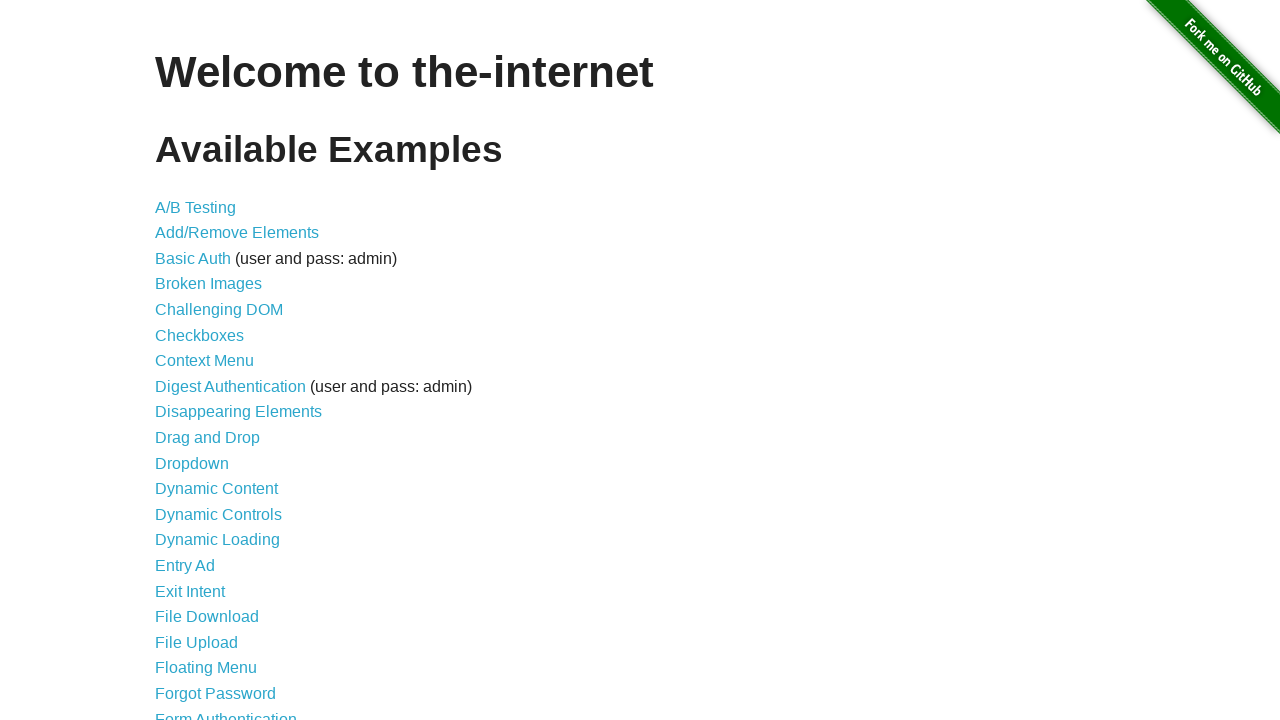

Displayed jQuery Growl notification with title 'GET' and message '/'
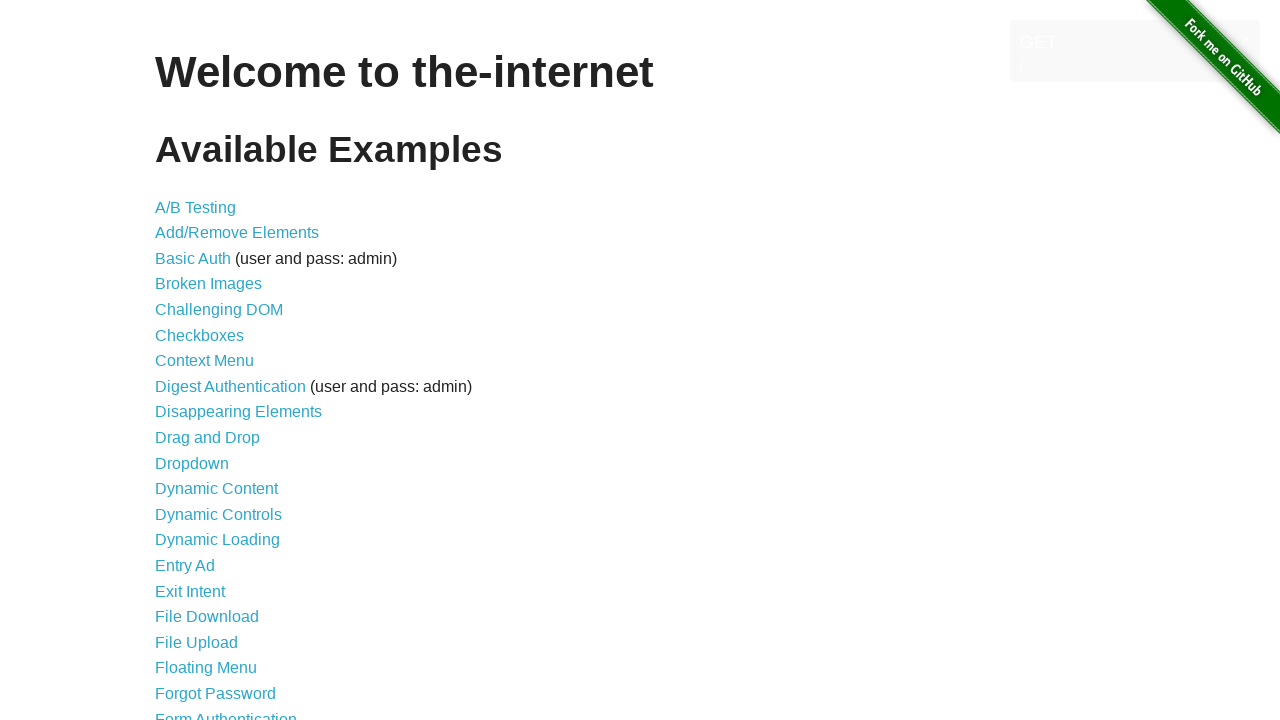

Waited 2 seconds to observe the notification
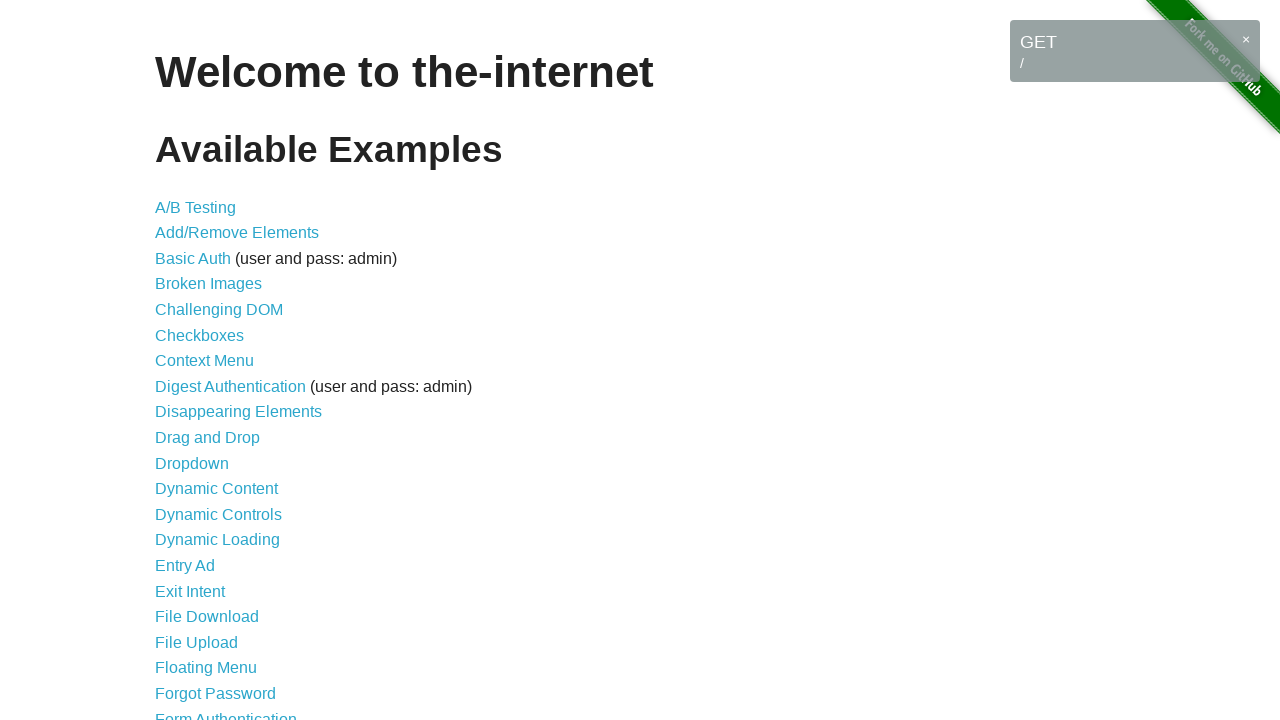

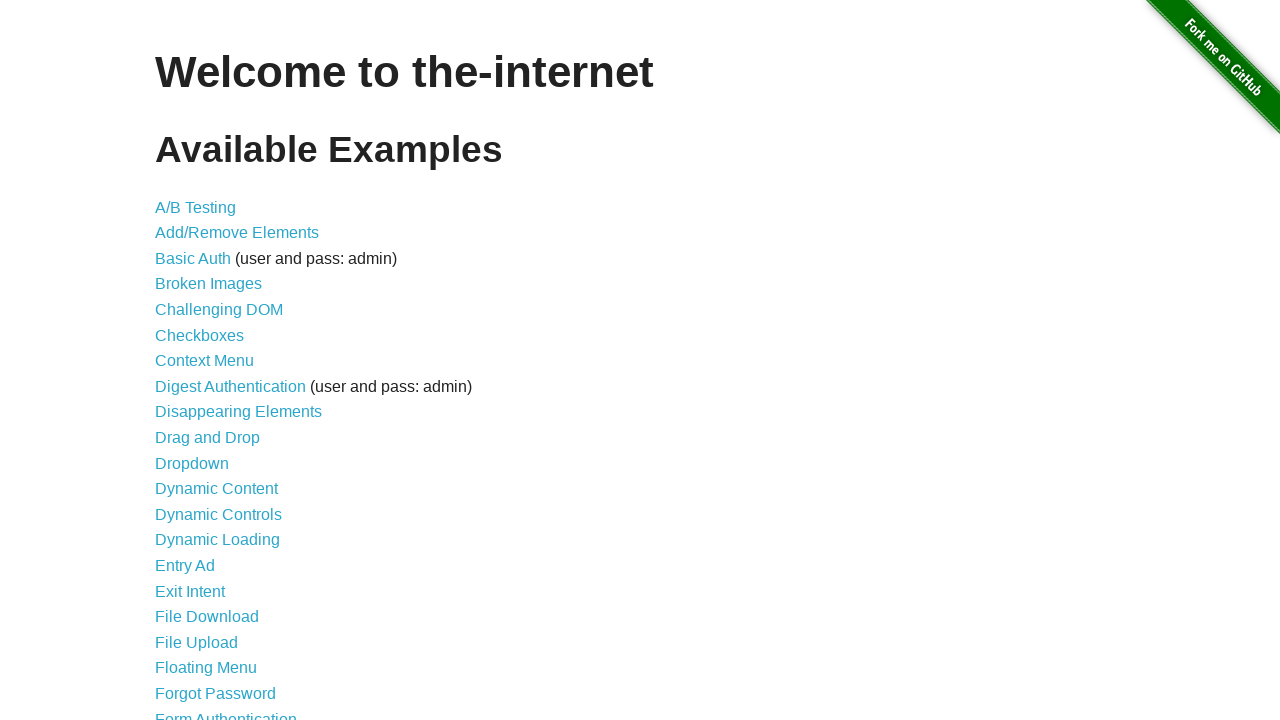